Clicks on the "Terms" link at the bottom of Gmail's login page

Starting URL: https://gmail.com

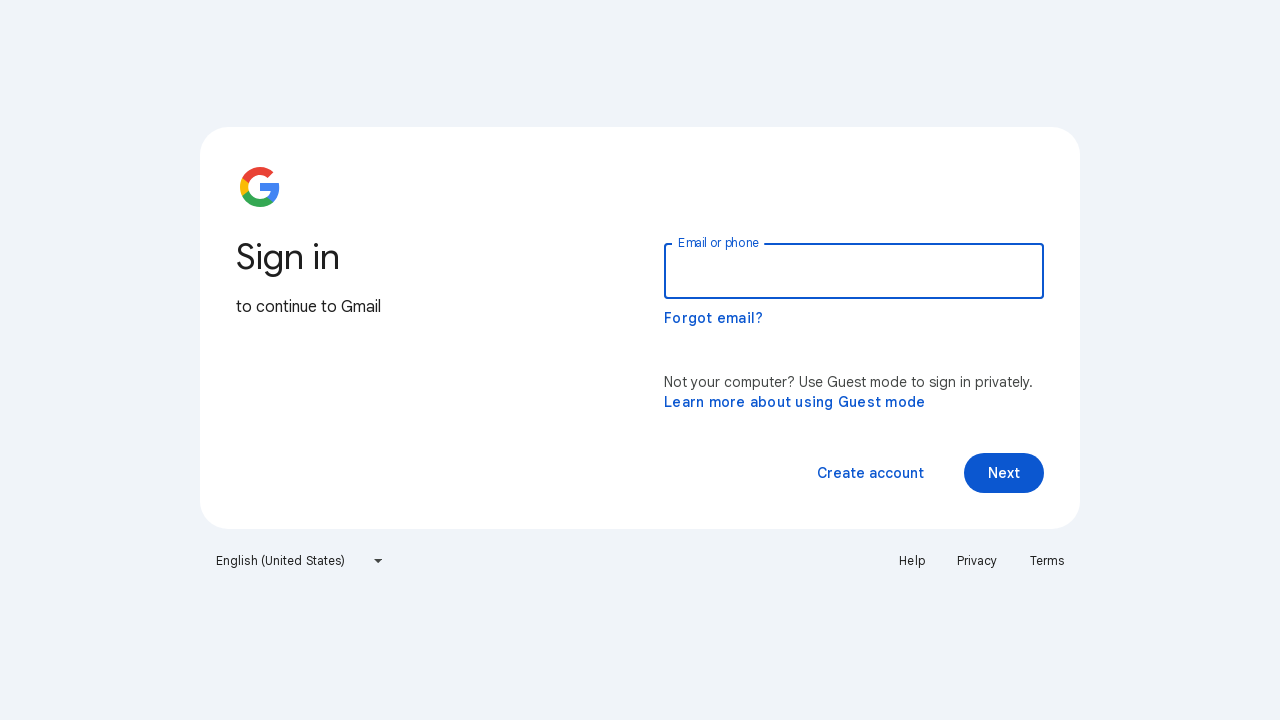

Navigated to Gmail login page
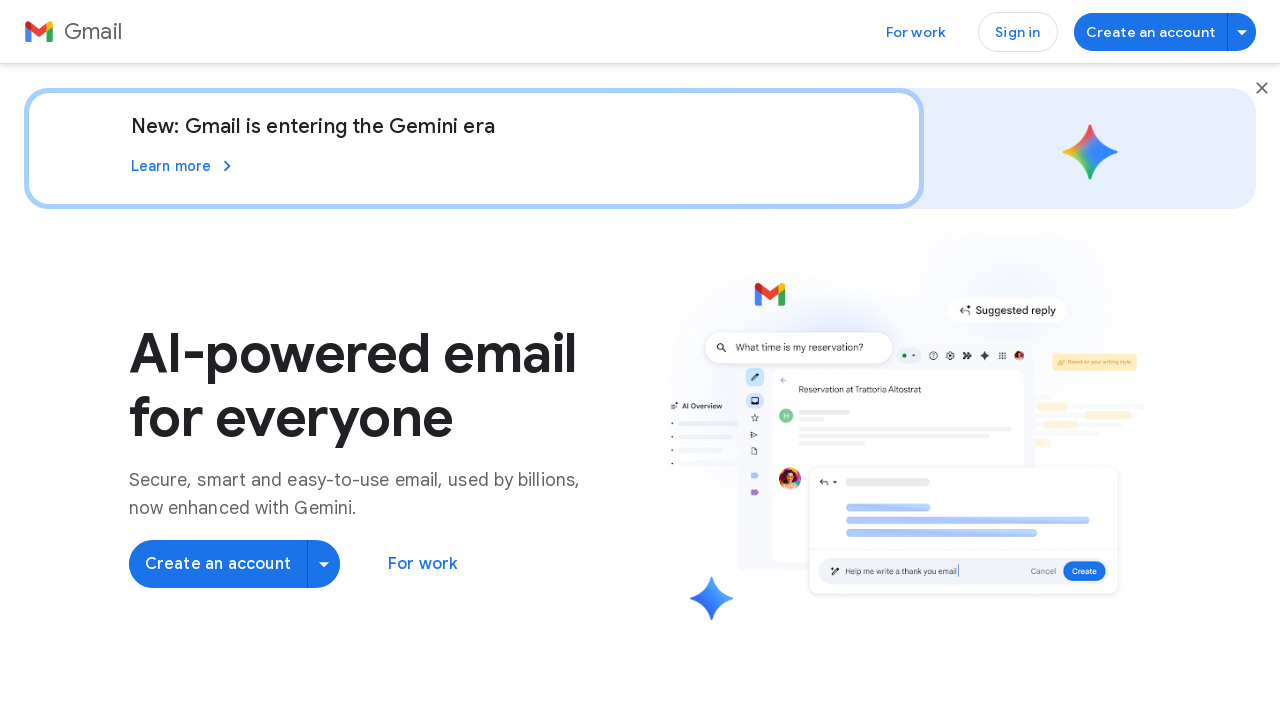

Clicked on the Terms link at the bottom of Gmail's login page at (284, 631) on a:text('Terms')
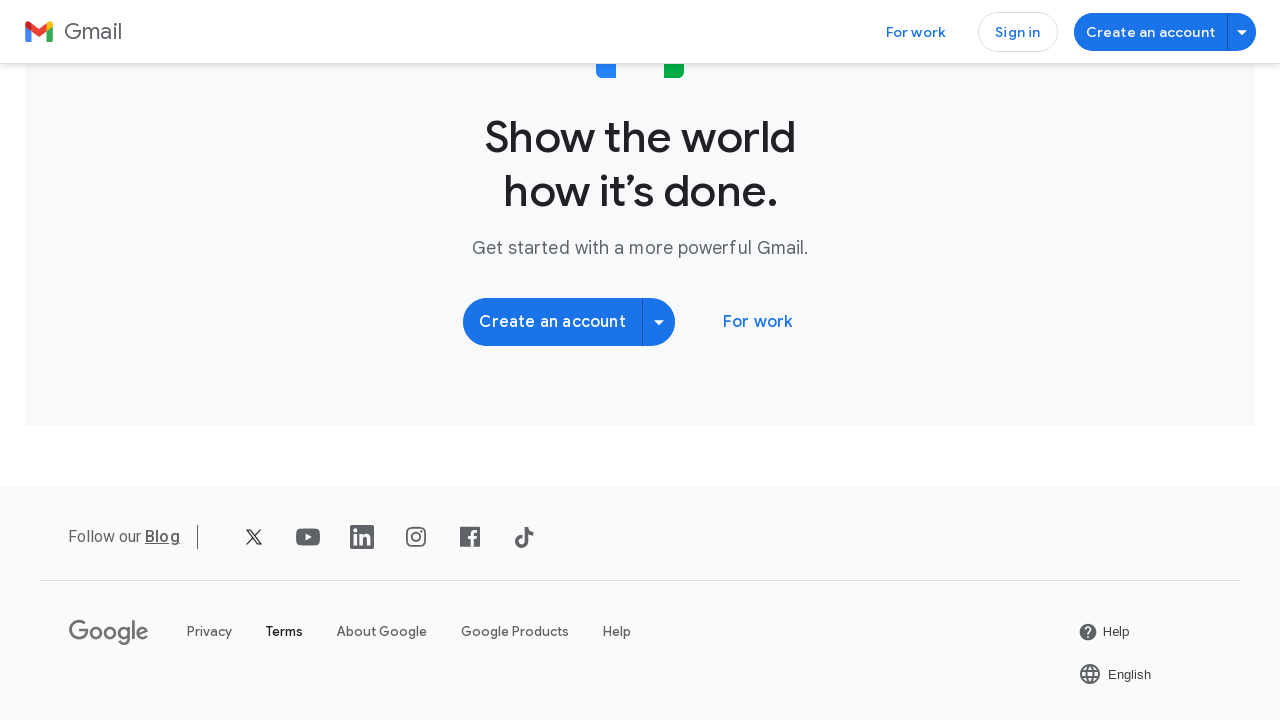

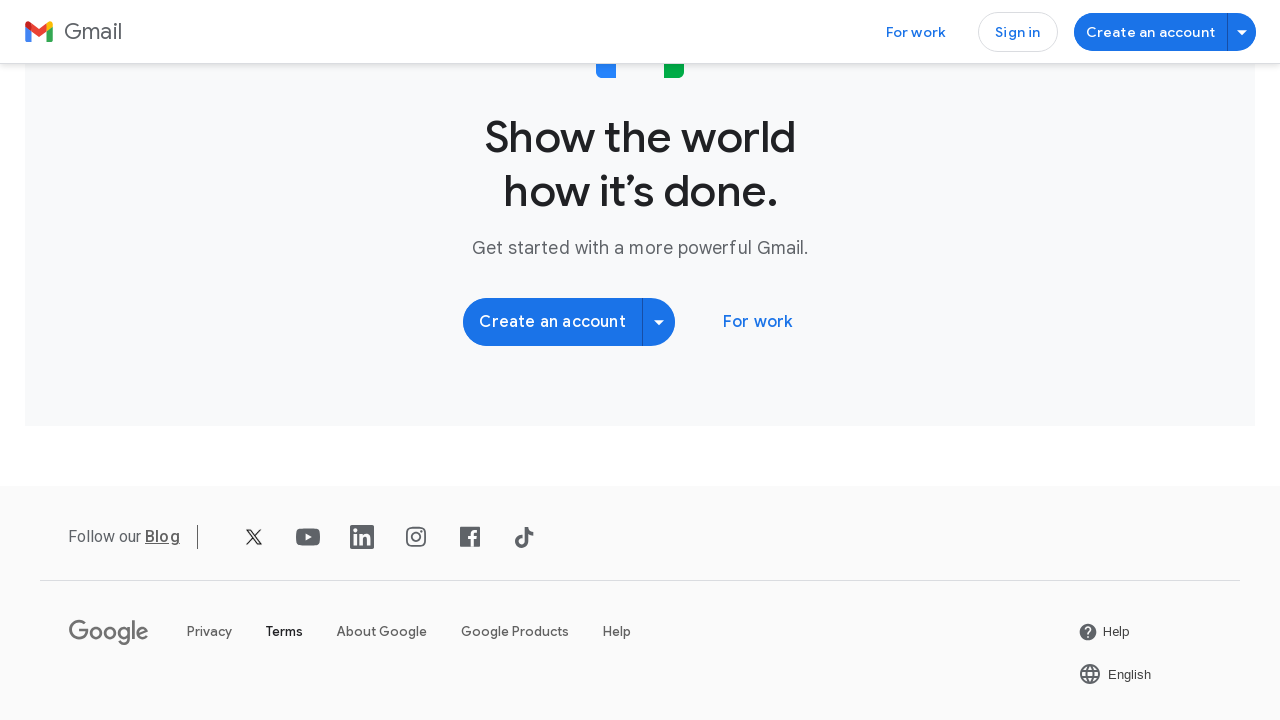